Tests slider widget functionality by moving the slider to various positions (50, 80, 20, 0) using arrow key presses and verifying the displayed value updates correctly.

Starting URL: http://www.seleniumui.moderntester.pl/slider.php

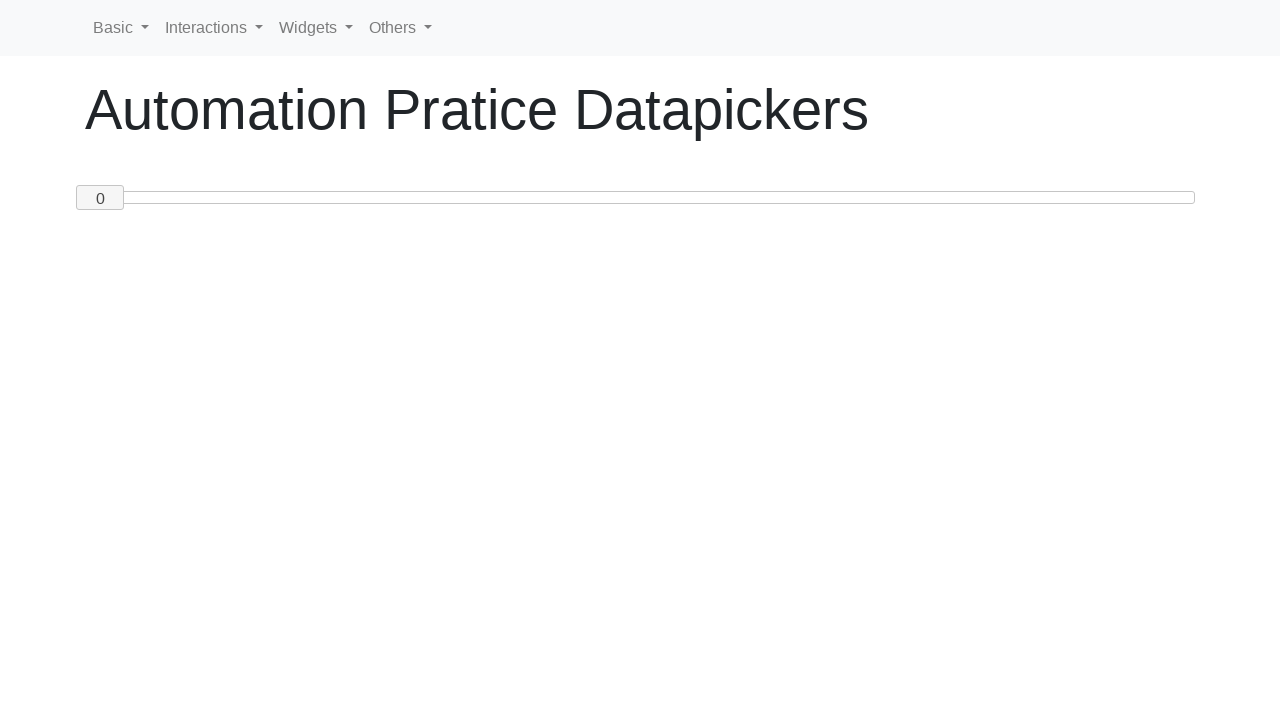

Slider element loaded and visible
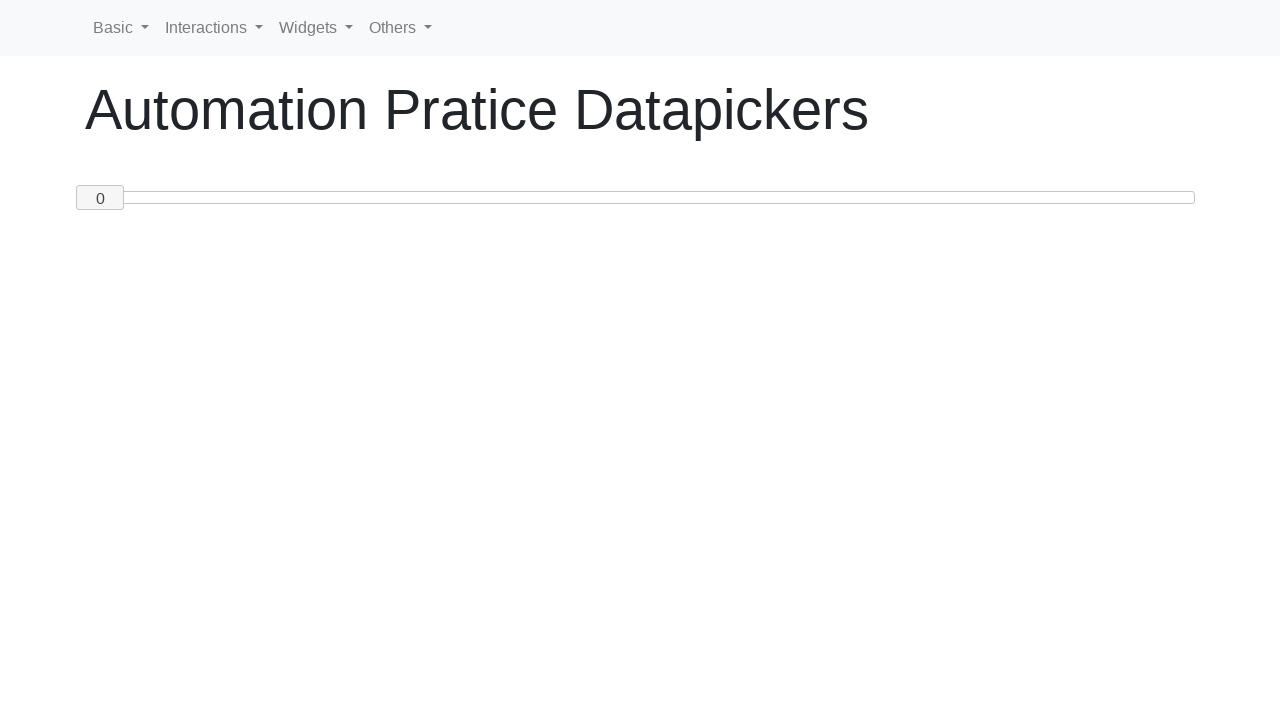

Moved slider to position 50 on #custom-handle
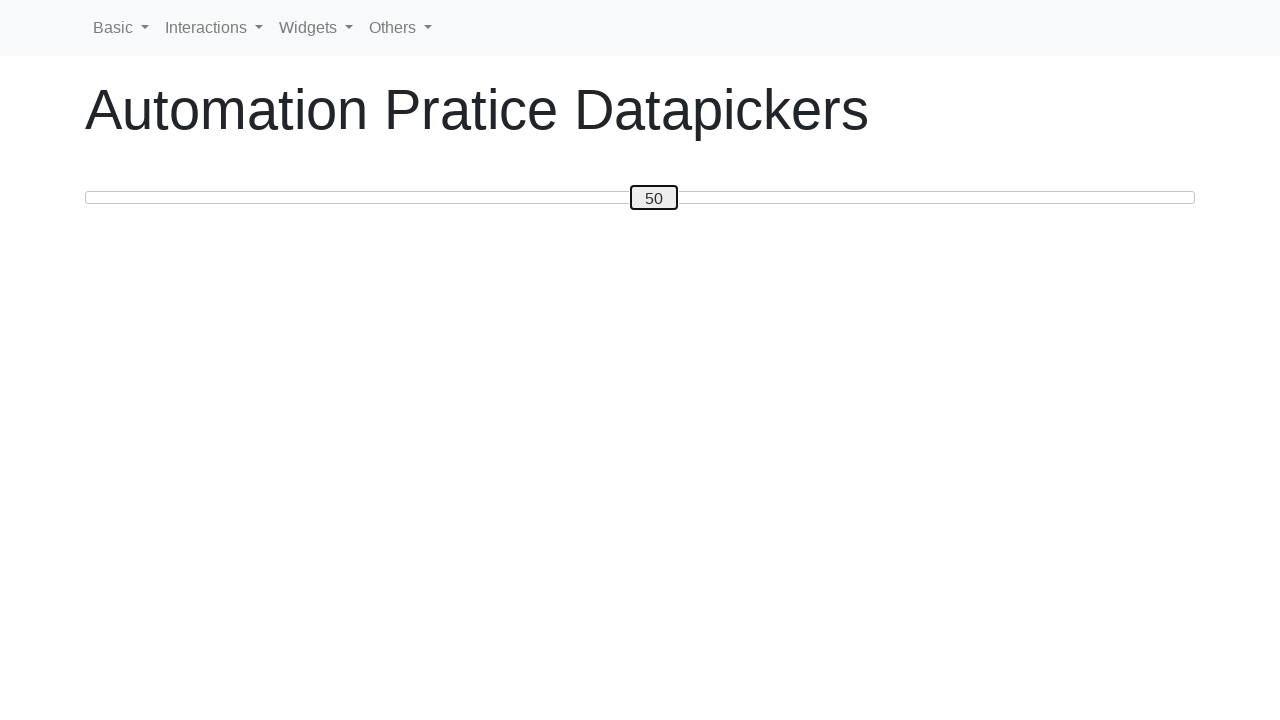

Verified slider is at position 50
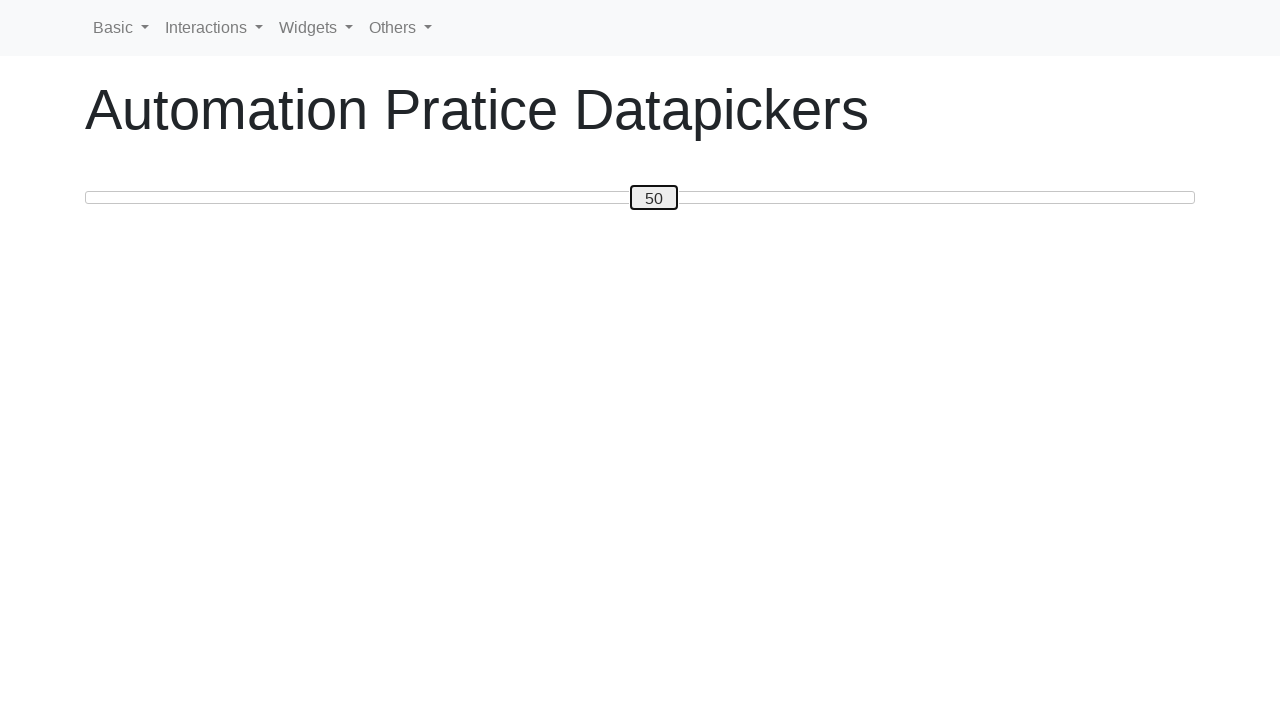

Moved slider to position 80 on #custom-handle
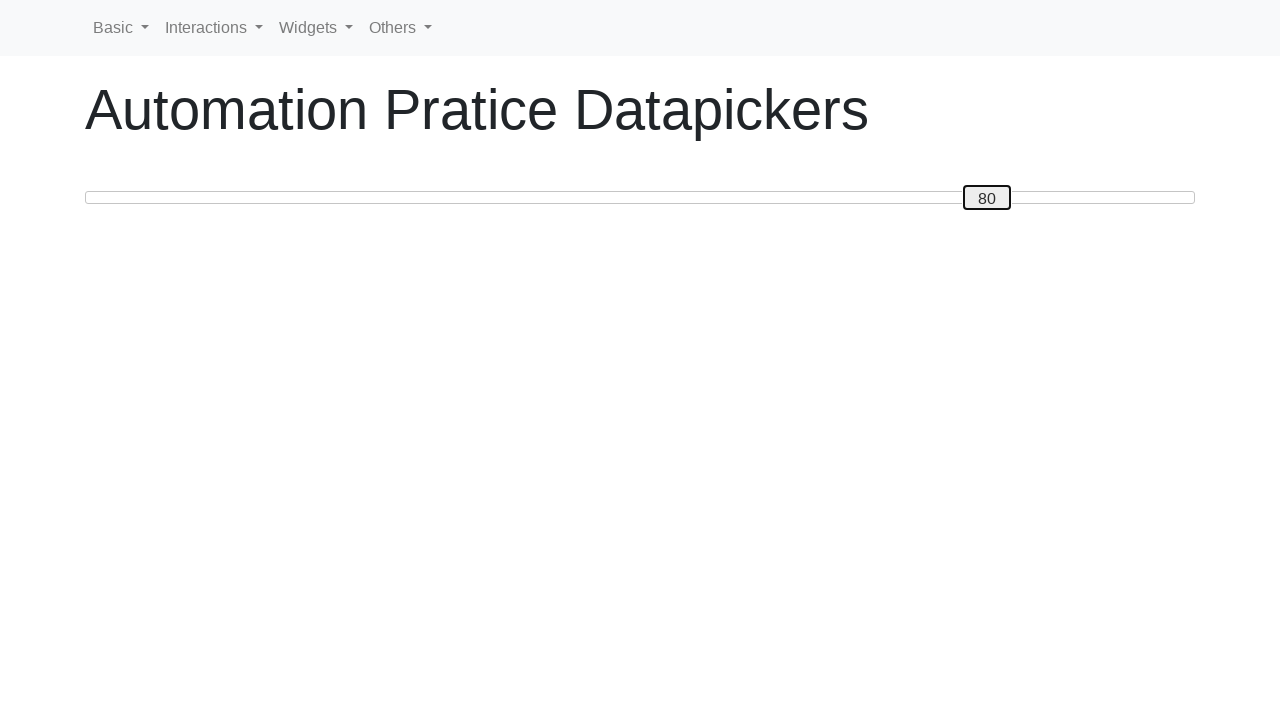

Verified slider is at position 80
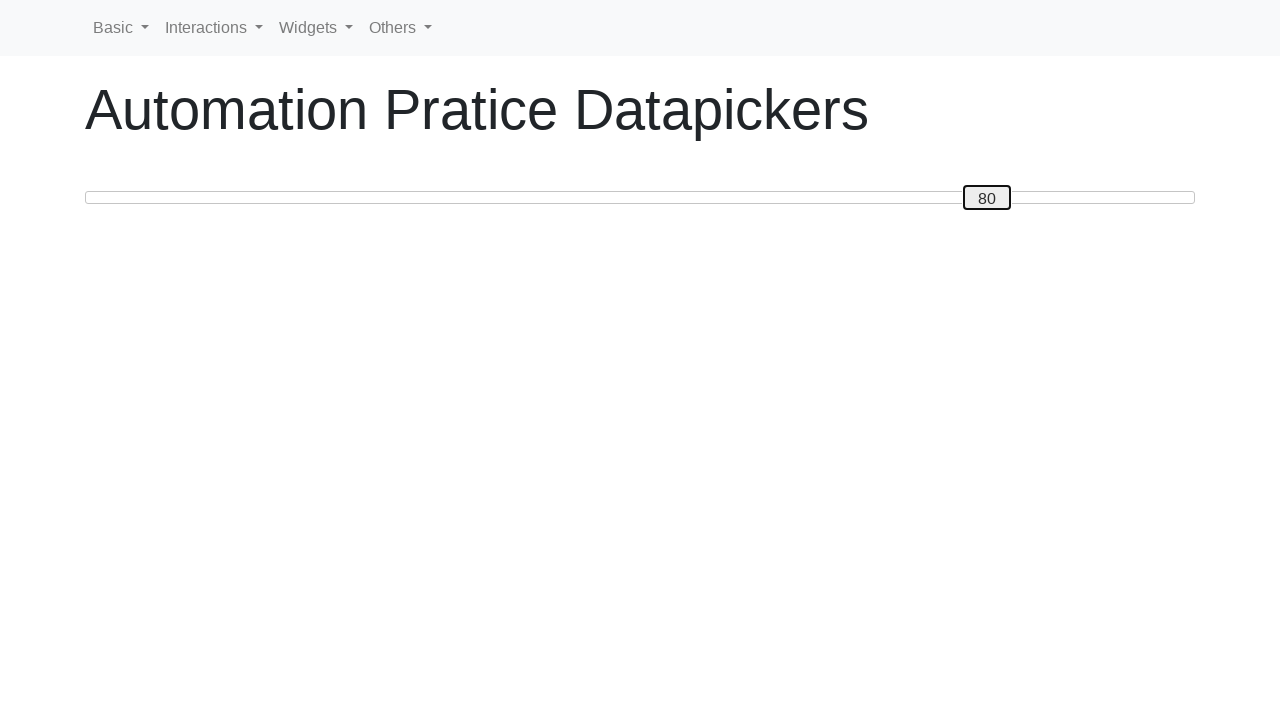

Moved slider to position 80 again (already at target)
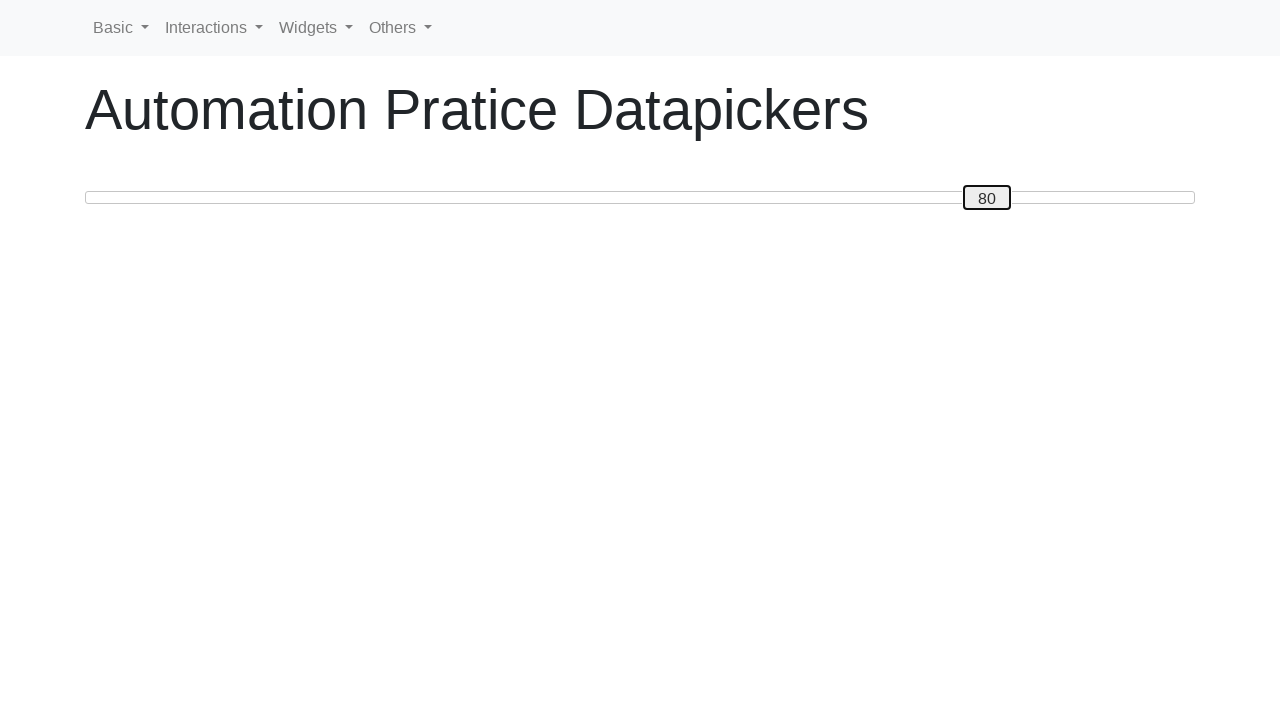

Verified slider remains at position 80
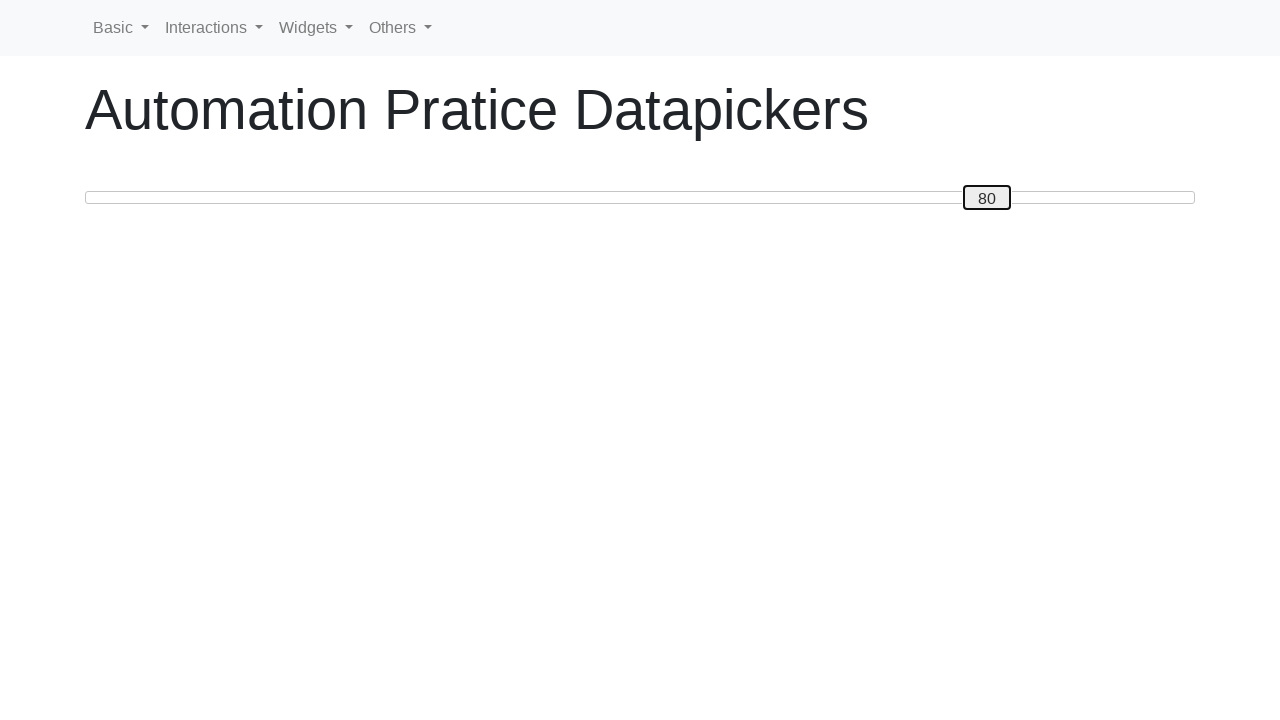

Moved slider to position 20 on #custom-handle
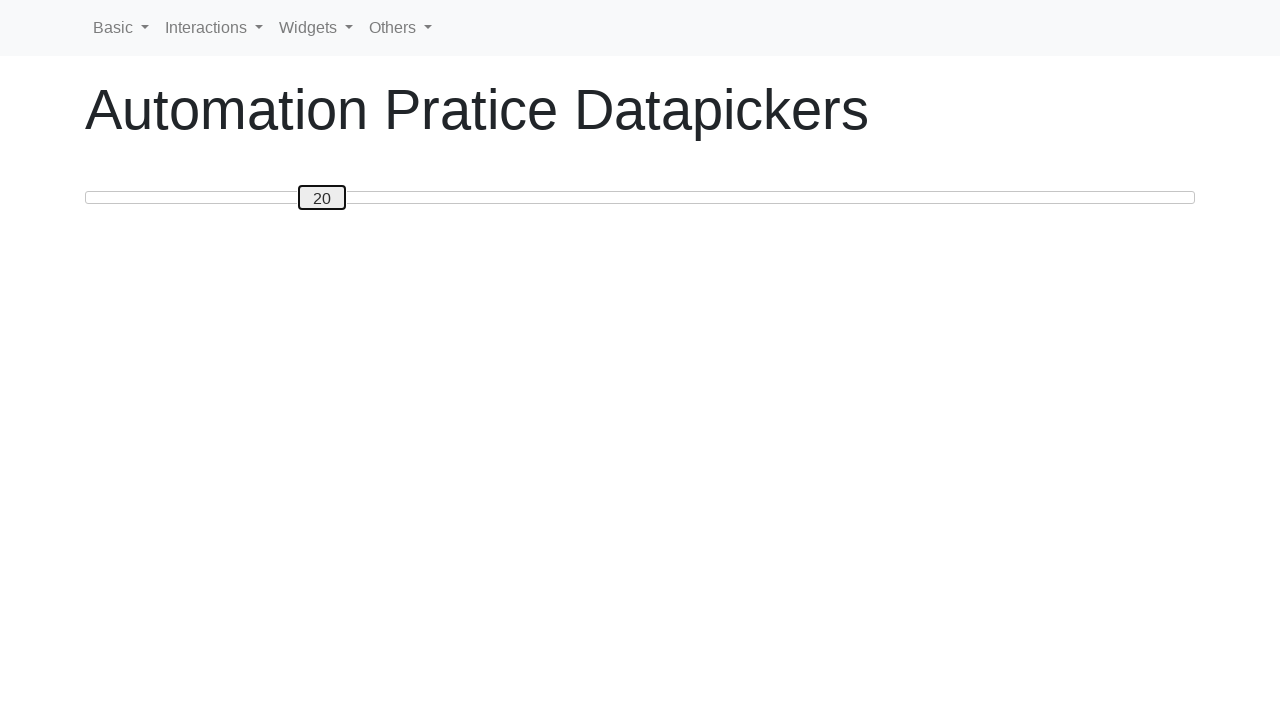

Verified slider is at position 20
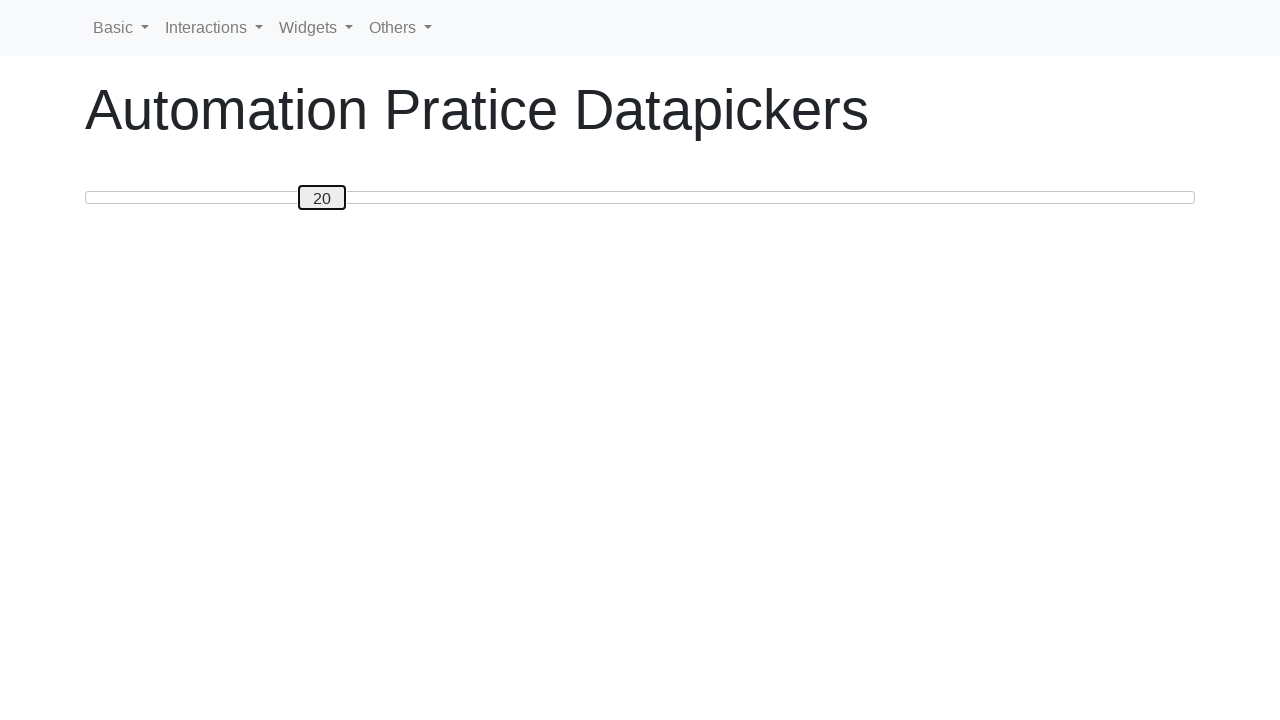

Moved slider to position 0 on #custom-handle
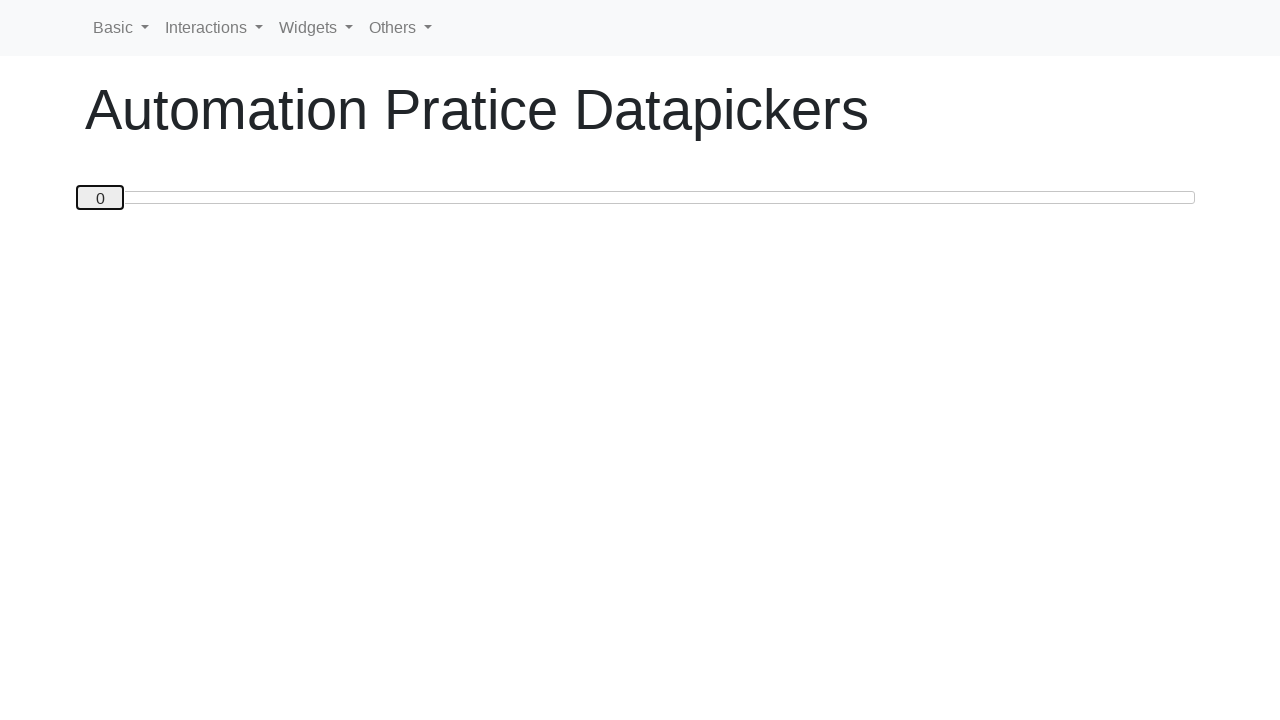

Verified slider is at position 0
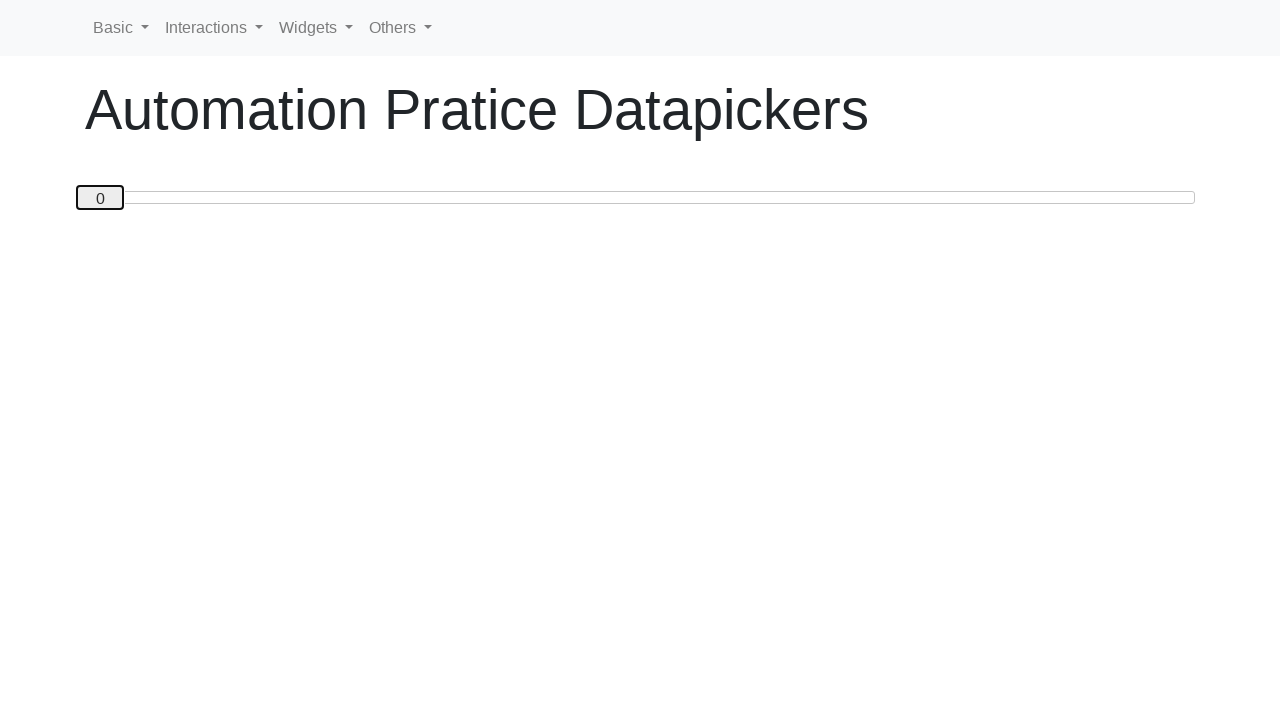

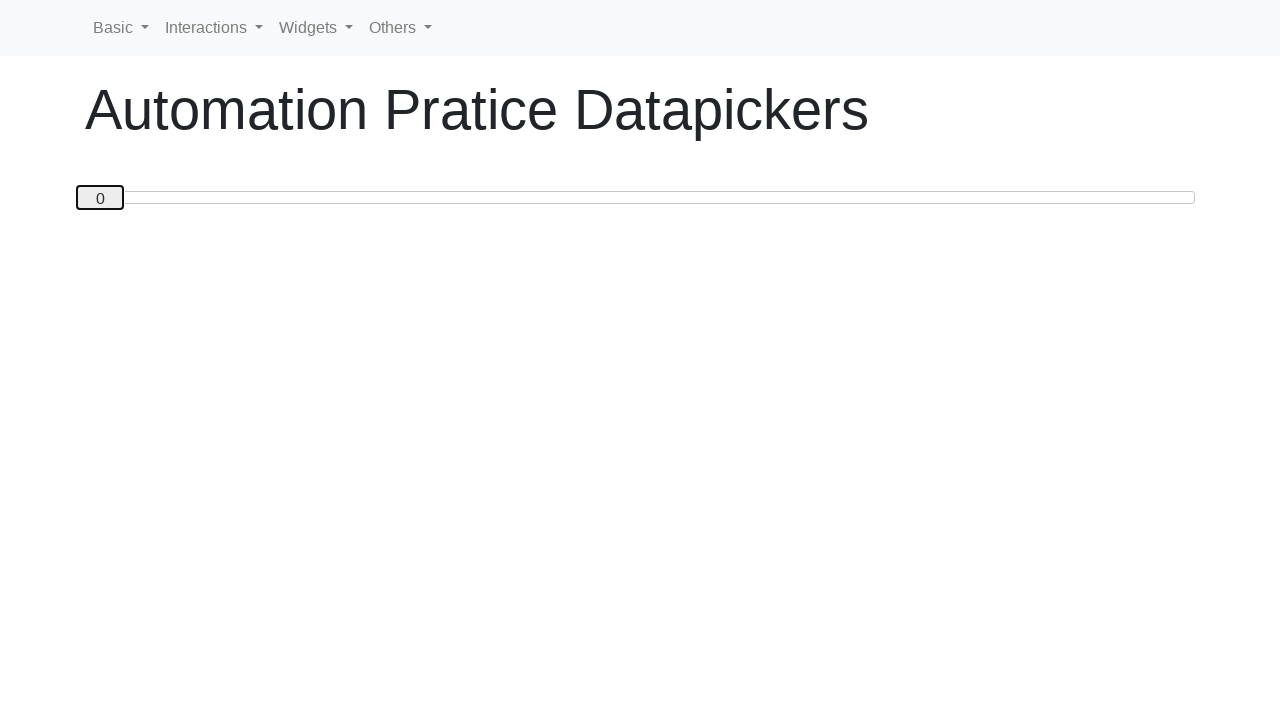